Tests shopping cart functionality by navigating to shop page, adding items to cart, and verifying items appear correctly in the cart

Starting URL: http://jupiter.cloud.planittesting.com

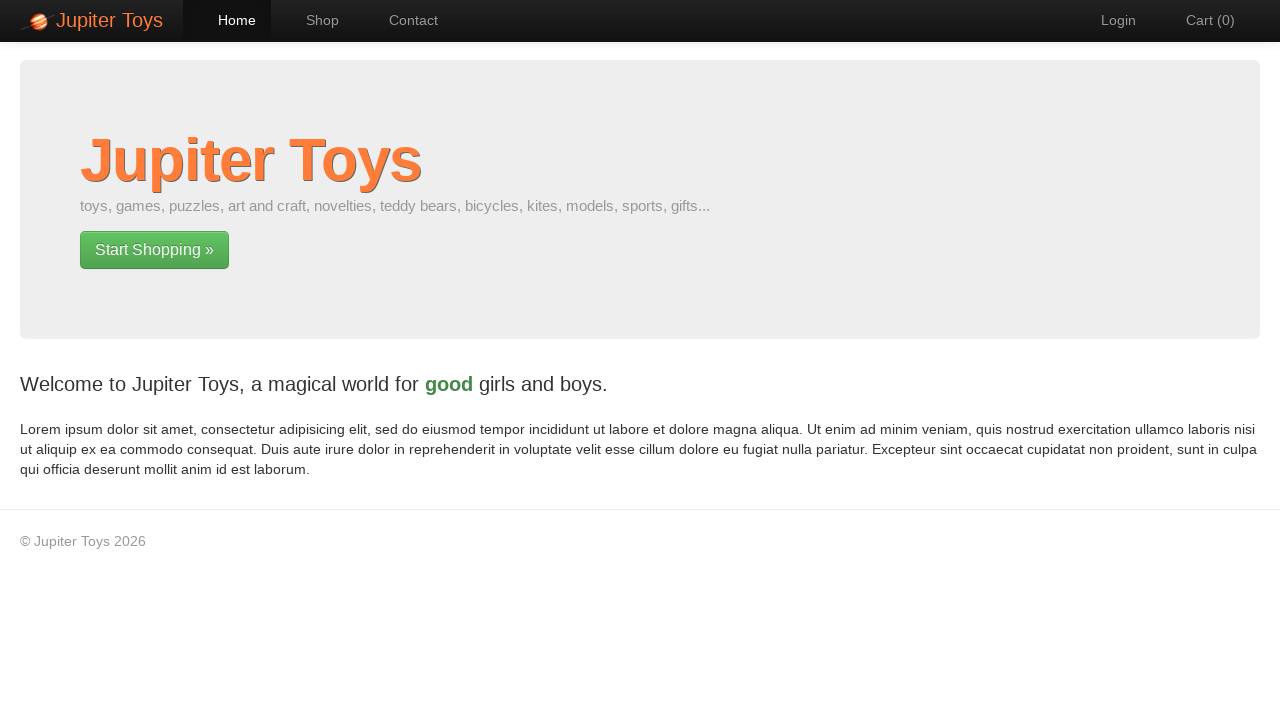

Clicked on Shop link to navigate to shop page at (312, 20) on a:has-text('Shop')
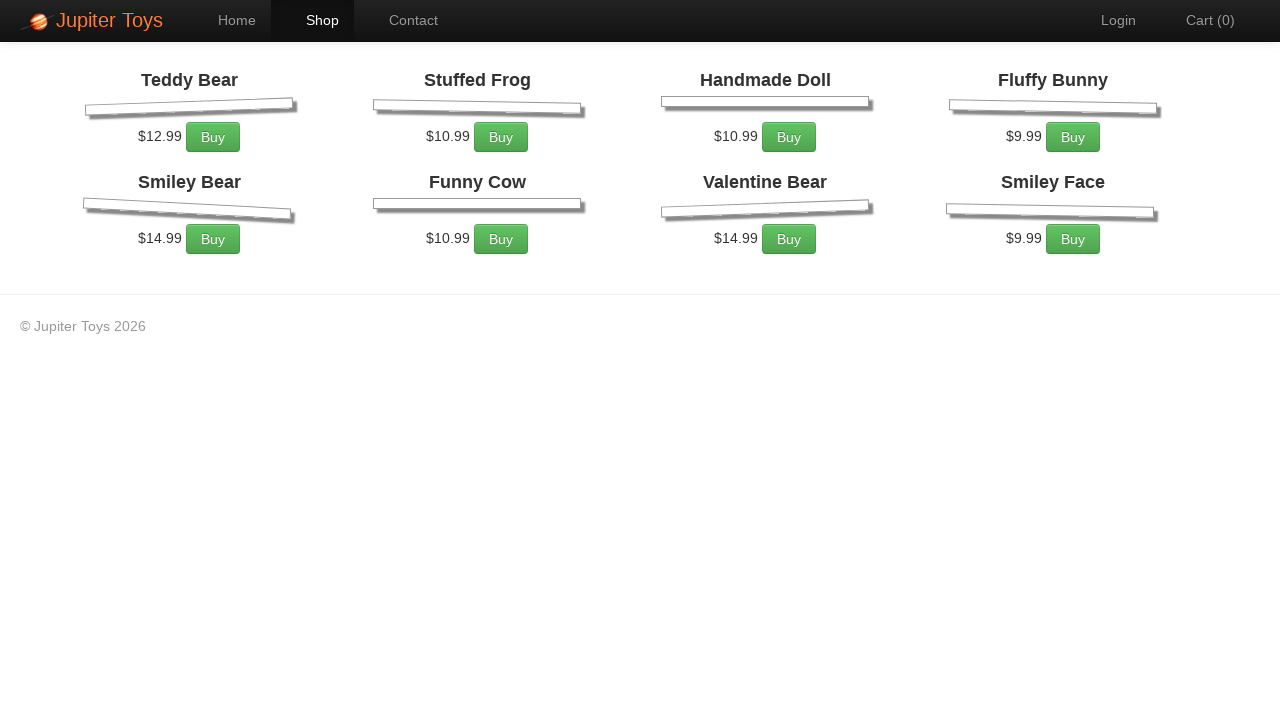

Products loaded on shop page
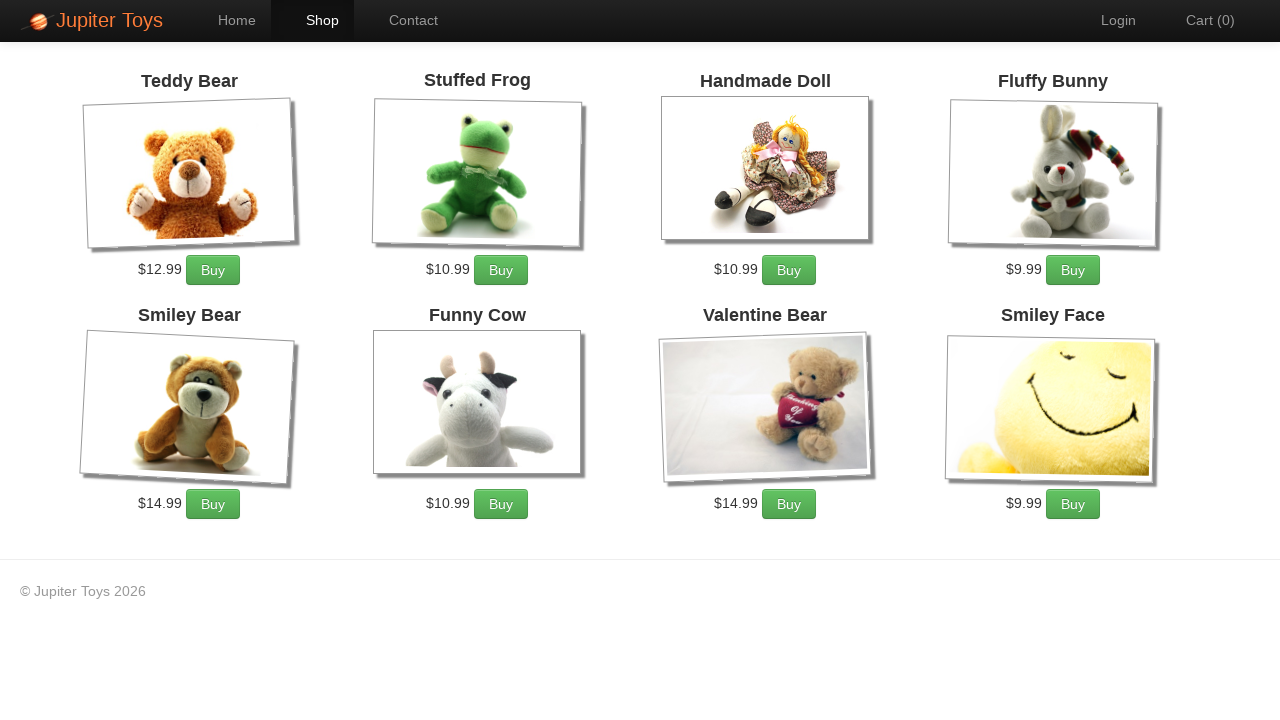

Added Funny Cow to cart (first time) at (501, 504) on li:has-text('Funny Cow') >> a:has-text('Buy')
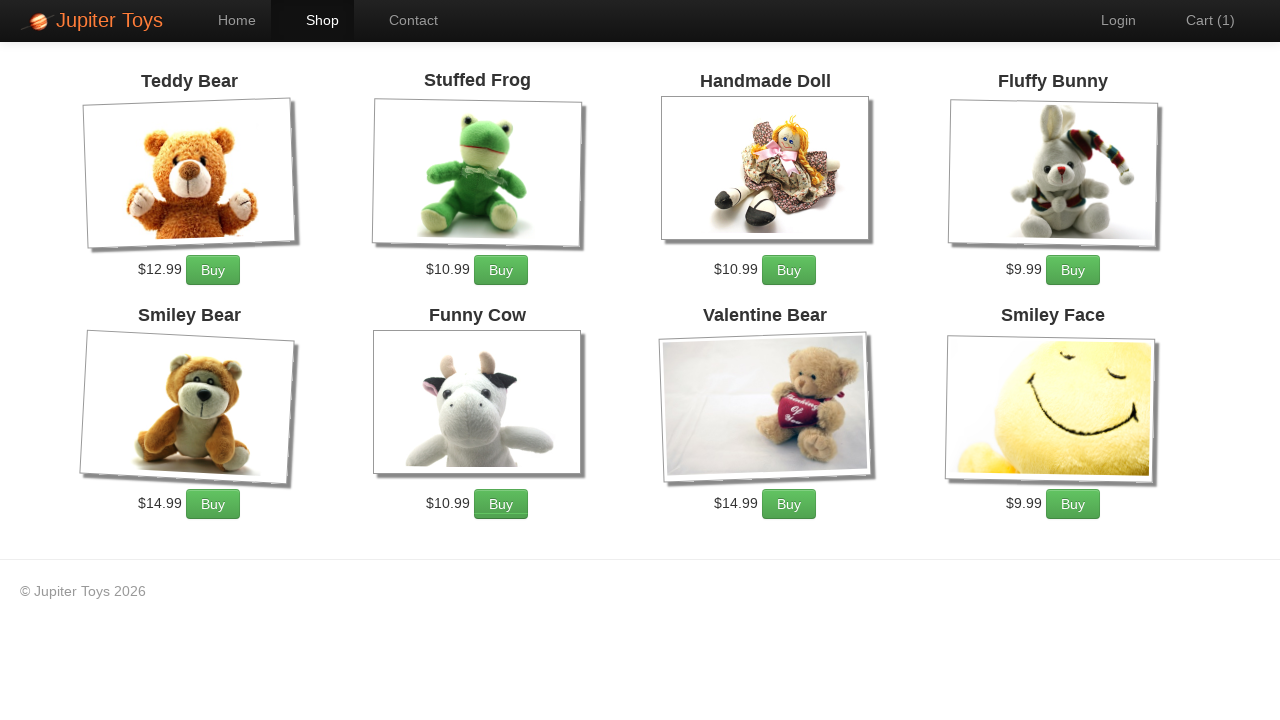

Added Funny Cow to cart (second time) at (501, 504) on li:has-text('Funny Cow') >> a:has-text('Buy')
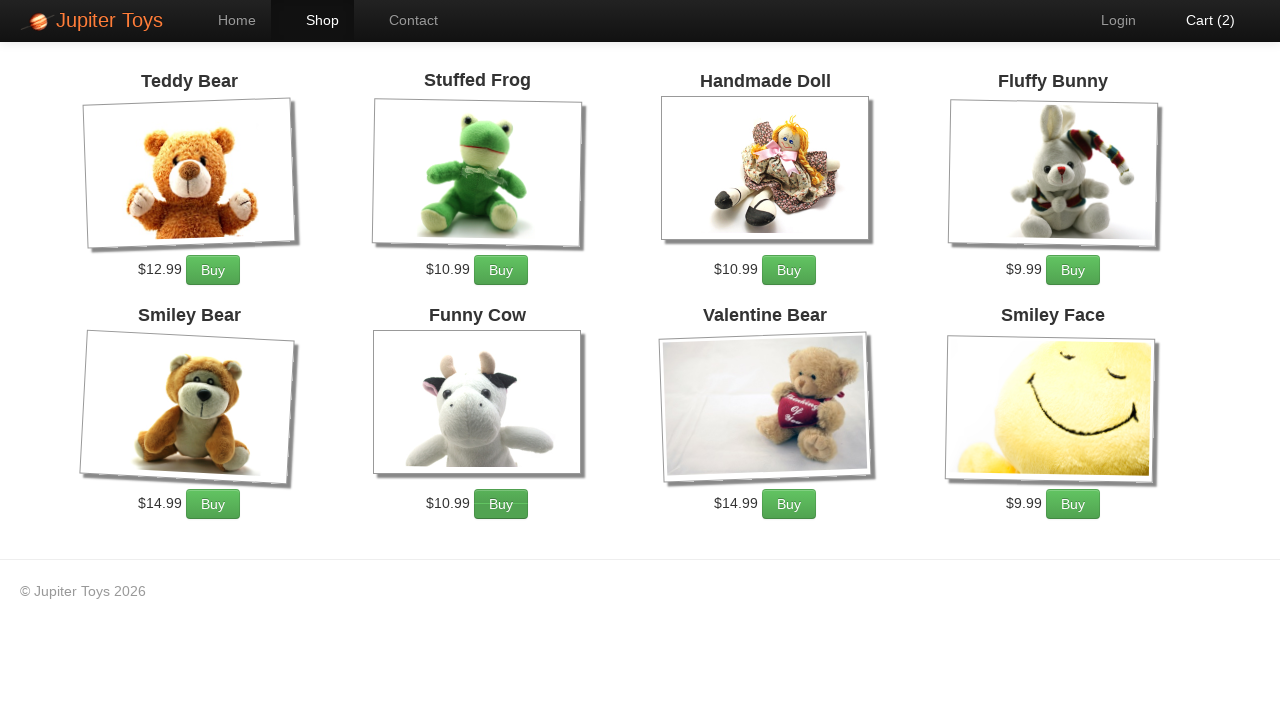

Added Fluffy Bunny to cart at (1073, 270) on li:has-text('Fluffy Bunny') >> a:has-text('Buy')
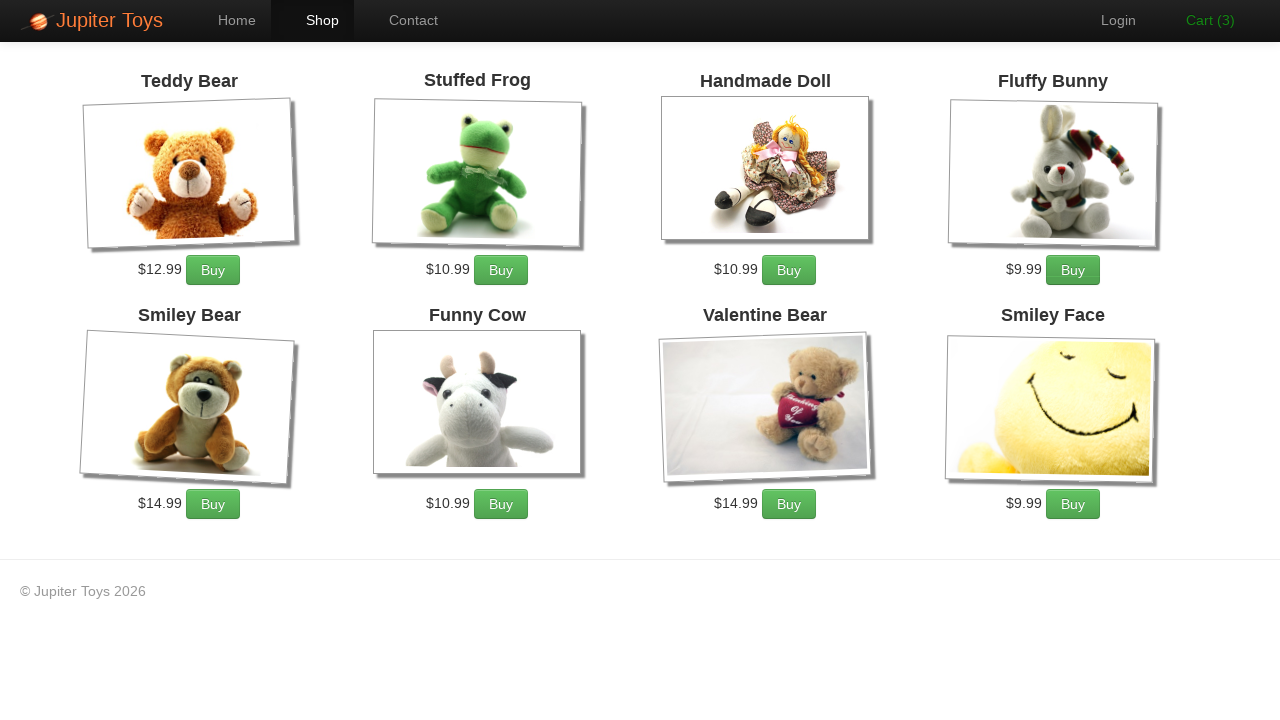

Clicked on Cart menu to navigate to cart page at (1200, 20) on a:has-text('Cart')
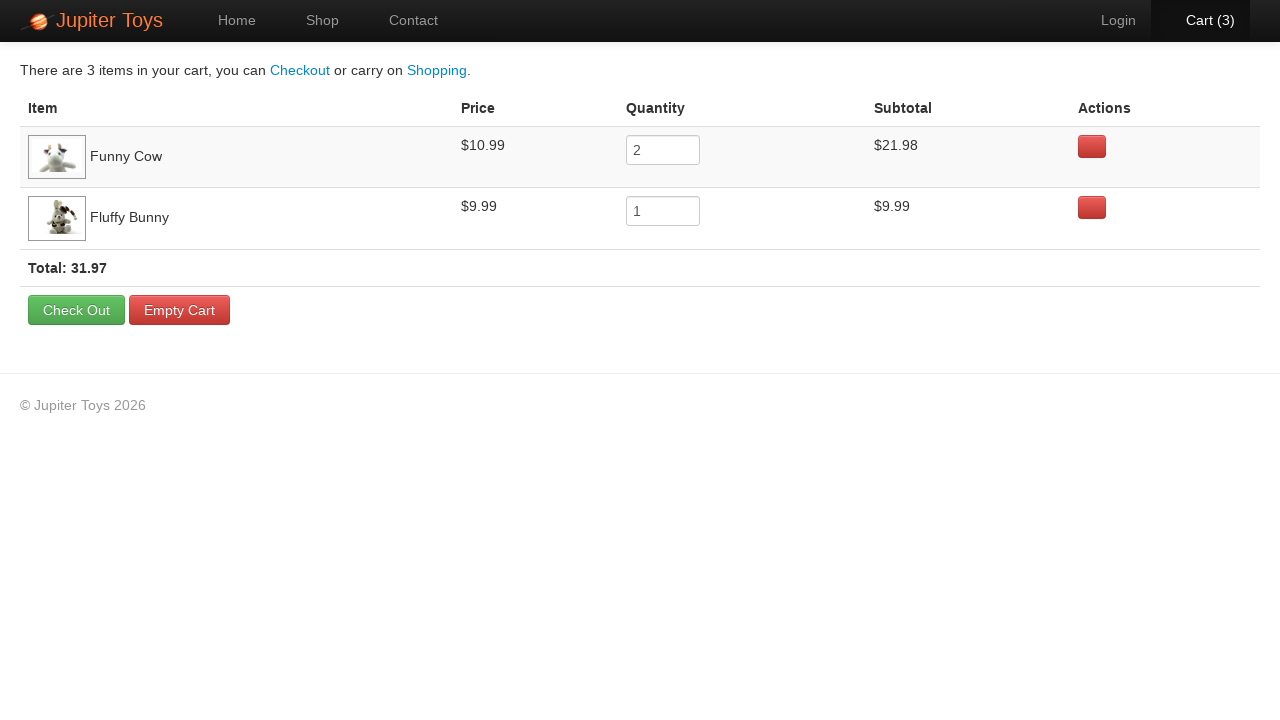

Cart page loaded with checkout button visible
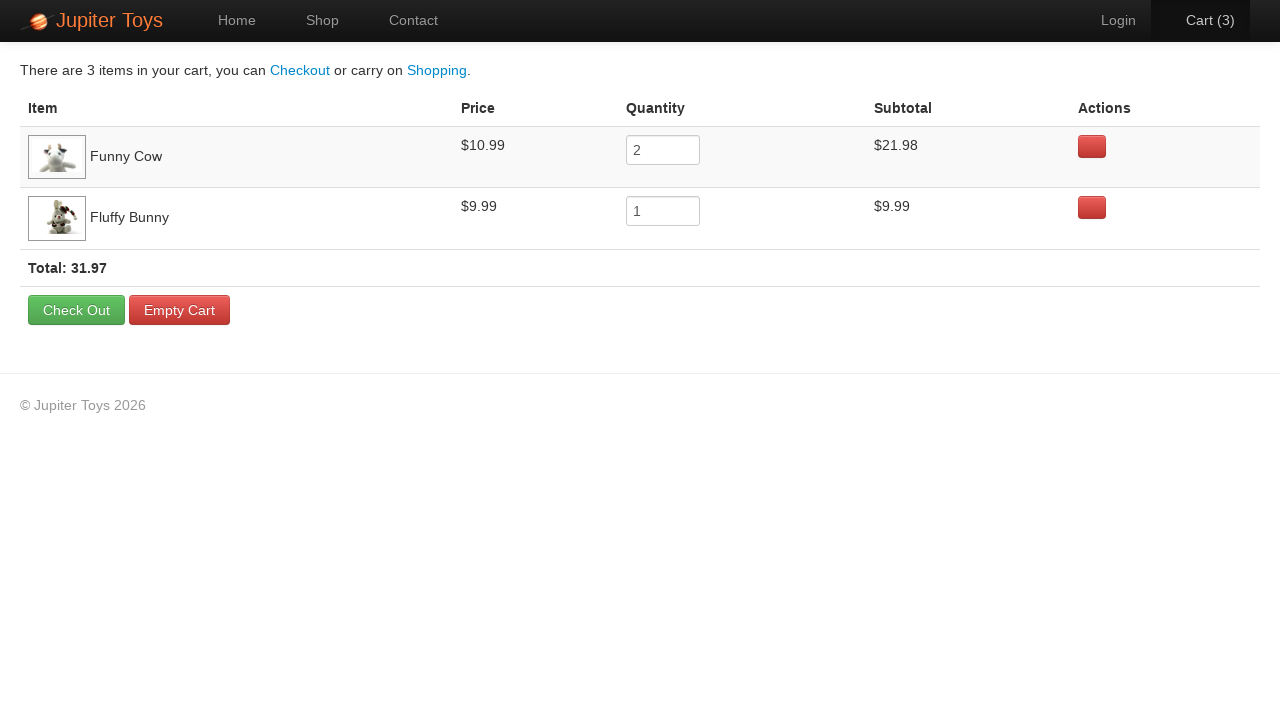

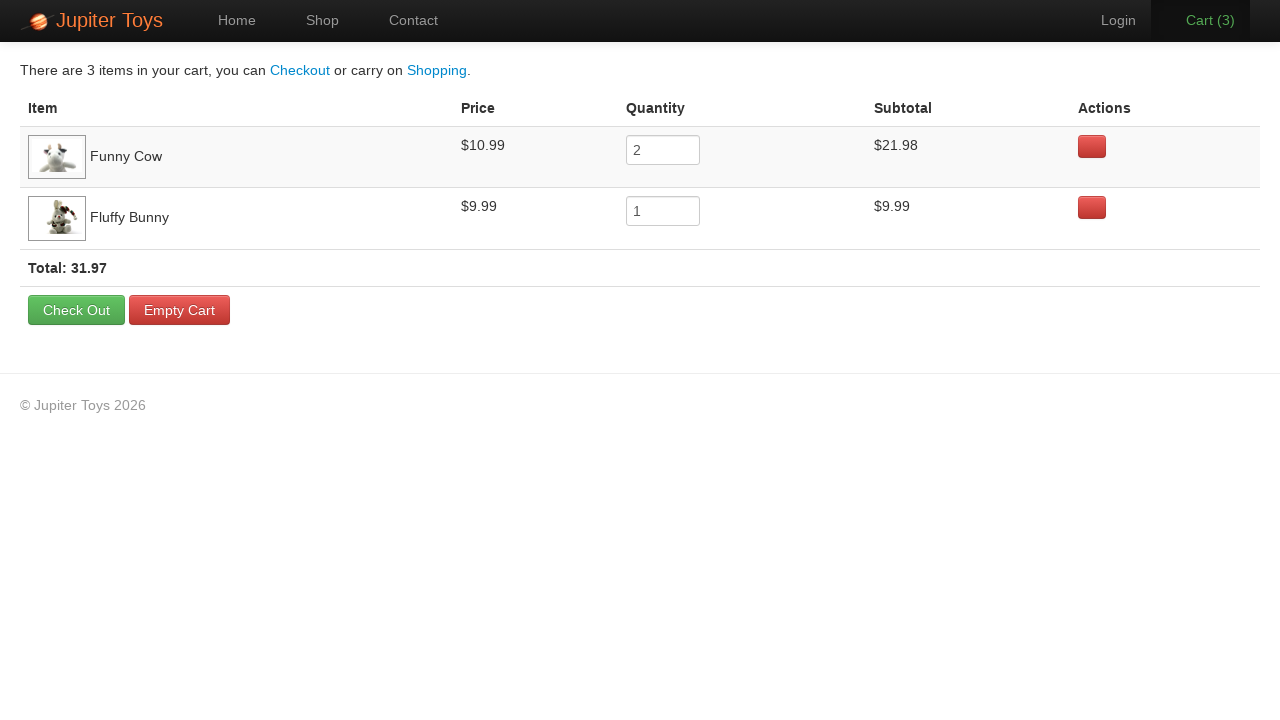